Tests the AngularJS todo list example by adding a new todo item, verifying it appears in the list, and marking it as complete

Starting URL: https://angularjs.org

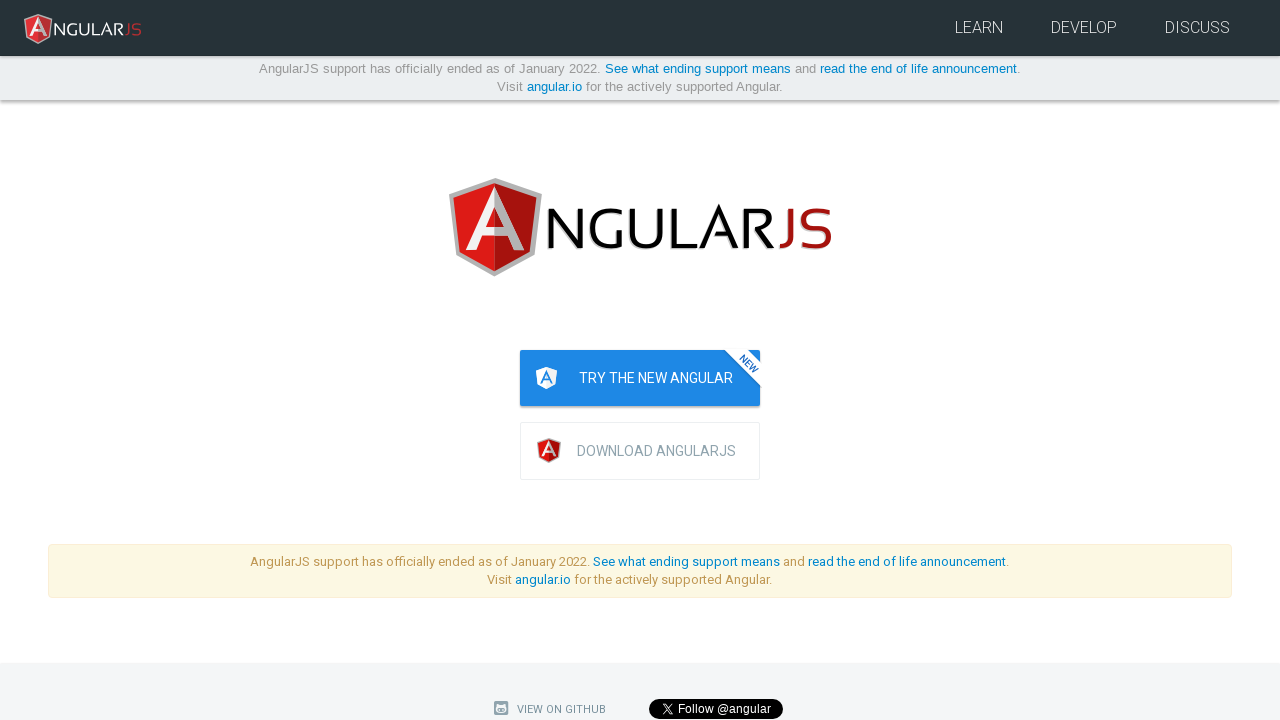

Filled todo input field with 'write first protractor test' on input[ng-model='todoList.todoText']
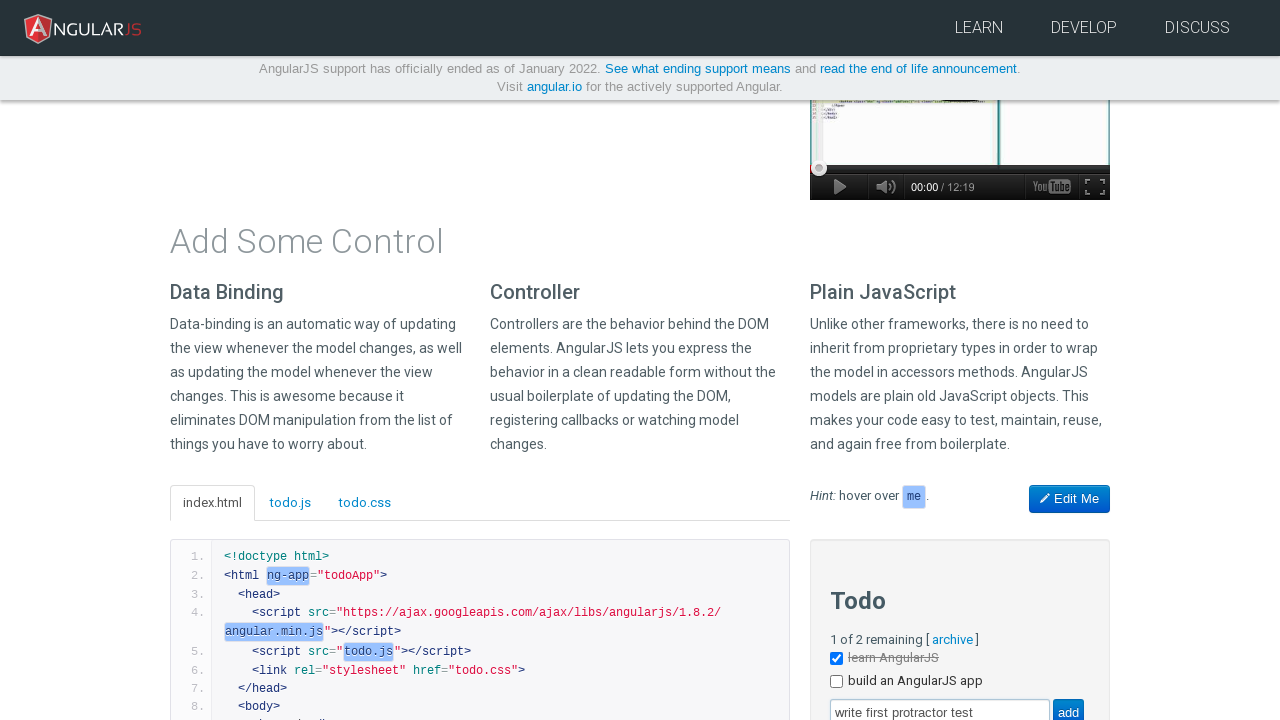

Clicked add button to create new todo item at (1068, 706) on input[value='add']
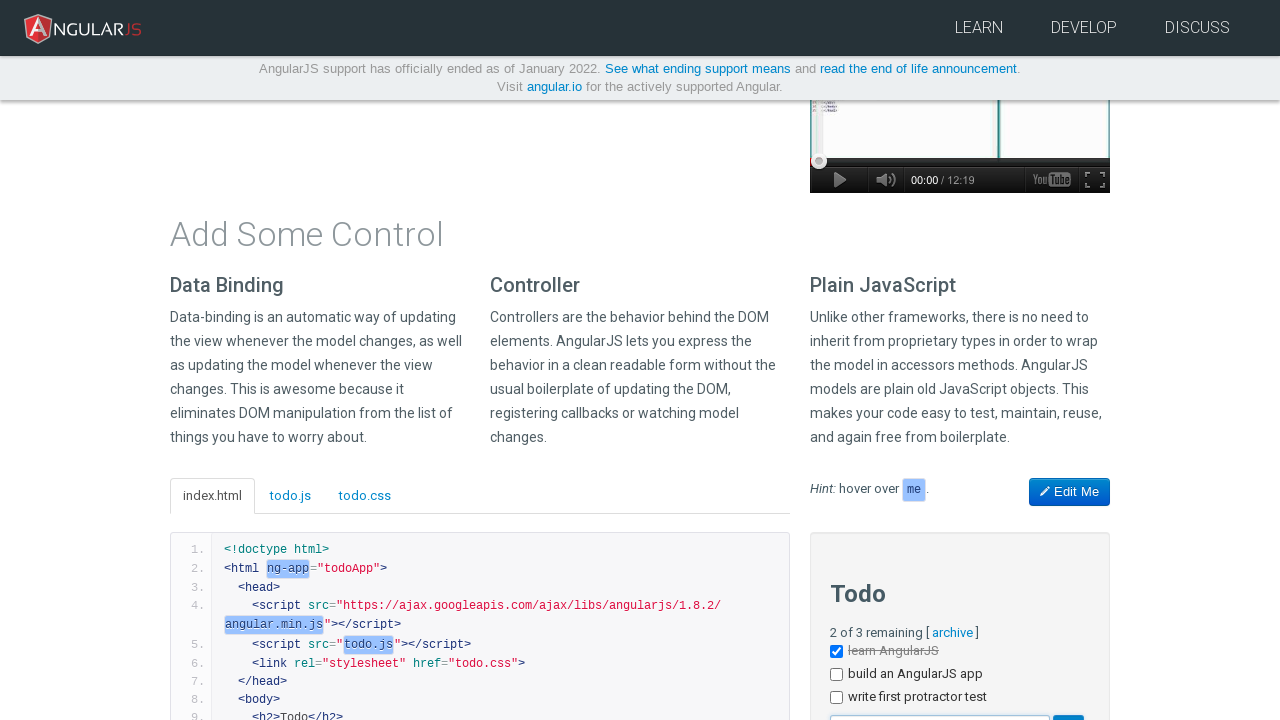

New todo item appeared in the list
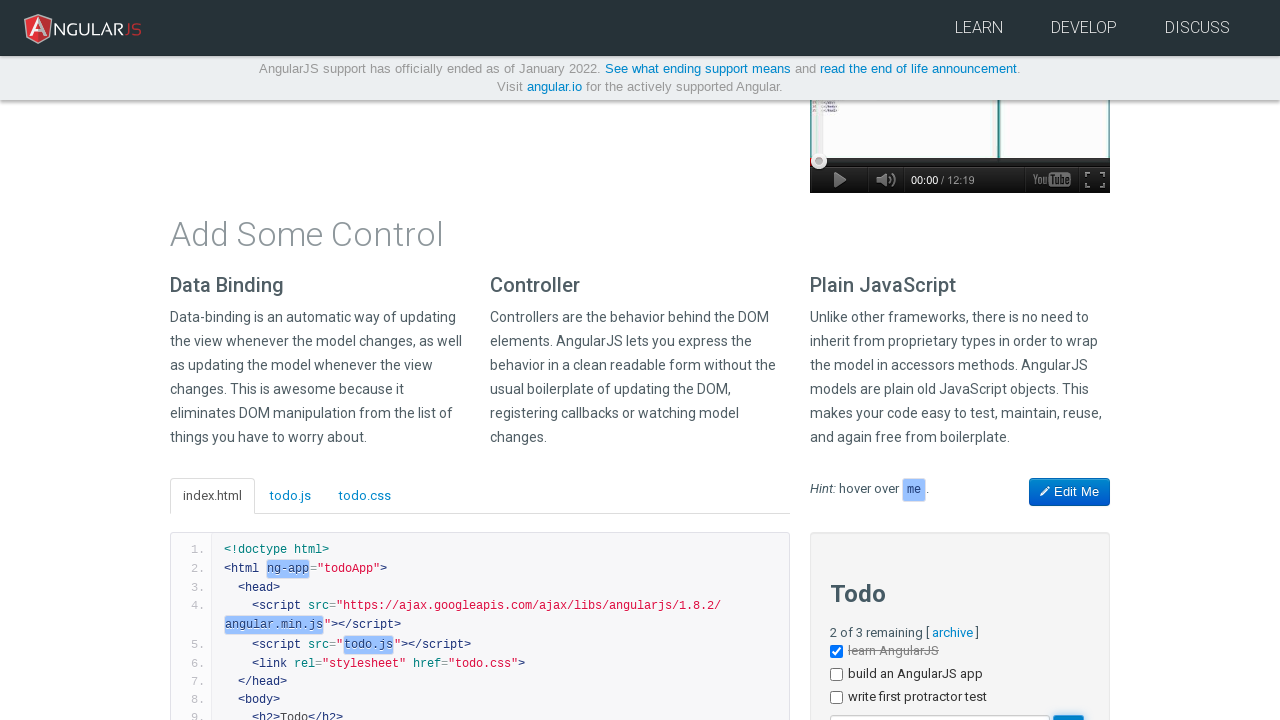

Clicked checkbox to mark todo item as complete at (836, 698) on li:nth-child(3) input[type='checkbox']
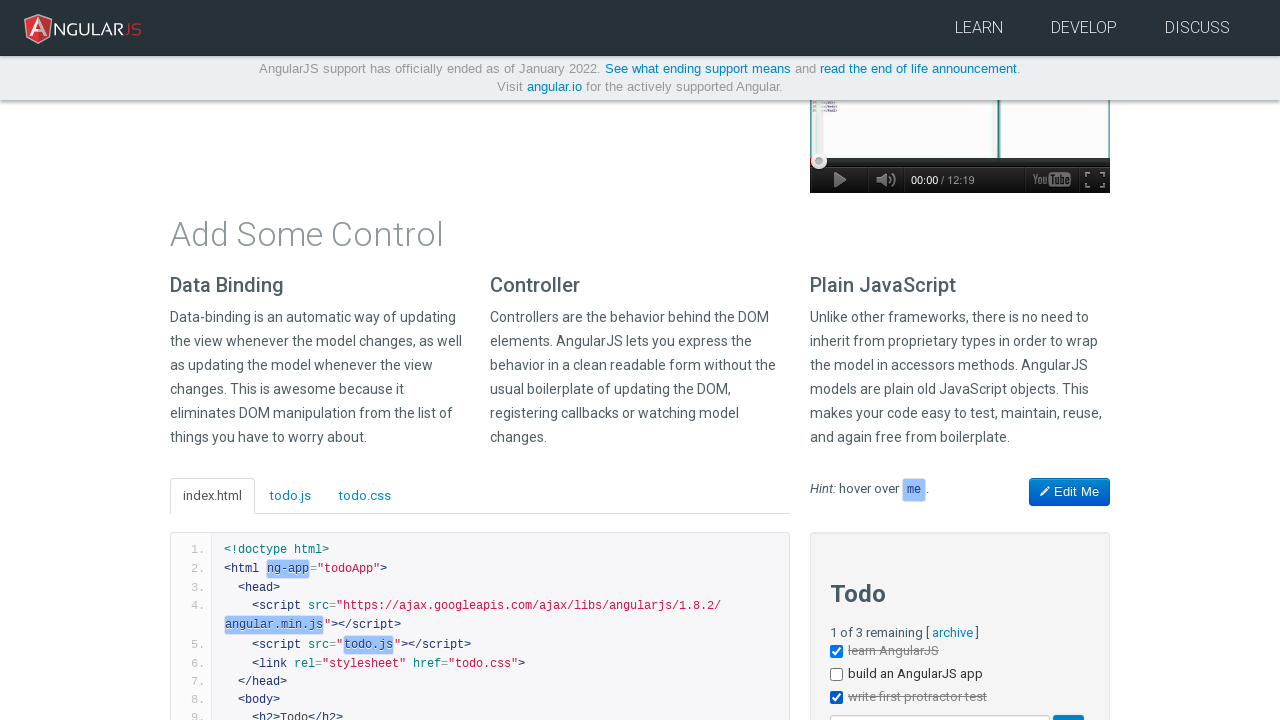

Todo item marked as complete with done-true class
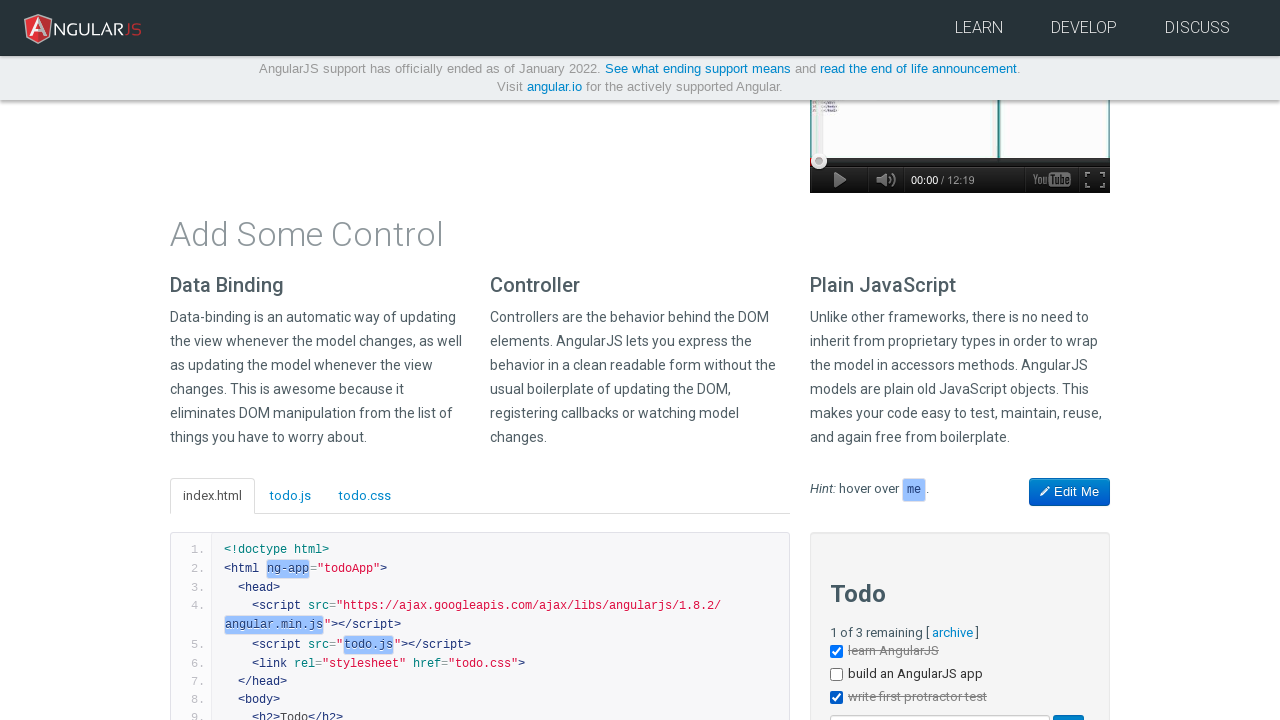

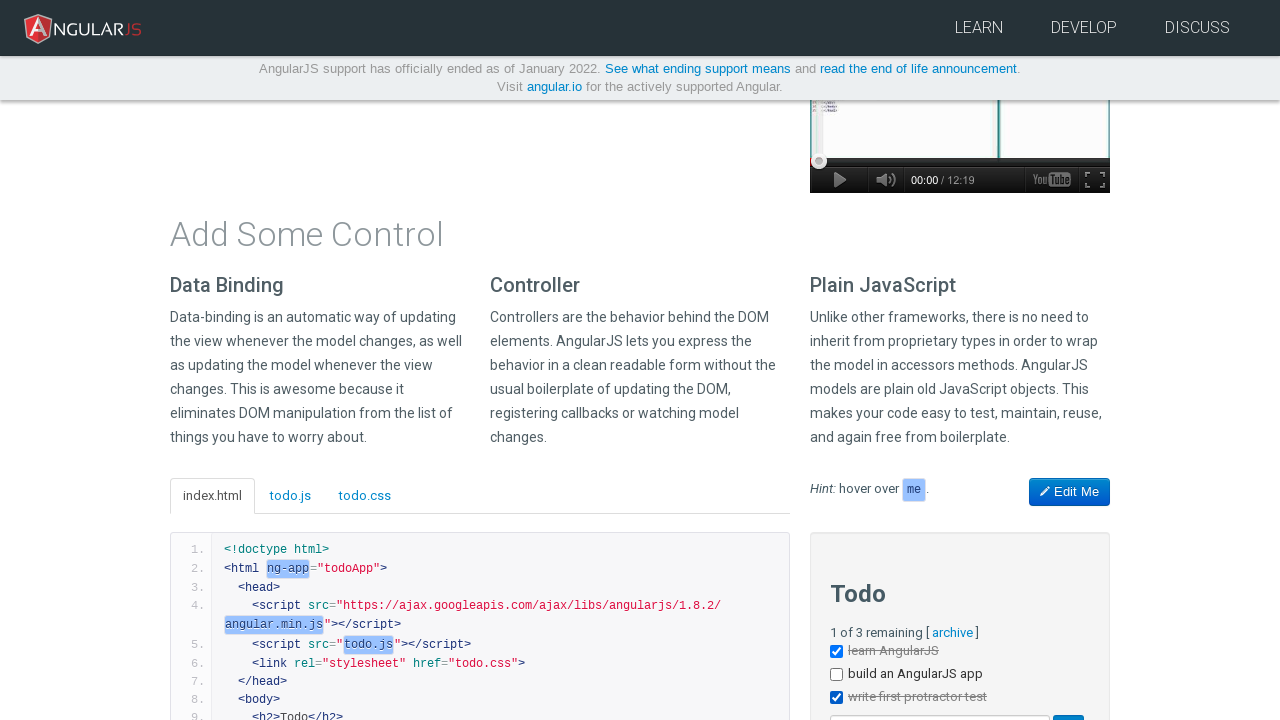